Tests mouse move to specific viewport coordinates

Starting URL: https://www.selenium.dev/selenium/web/mouse_interaction.html

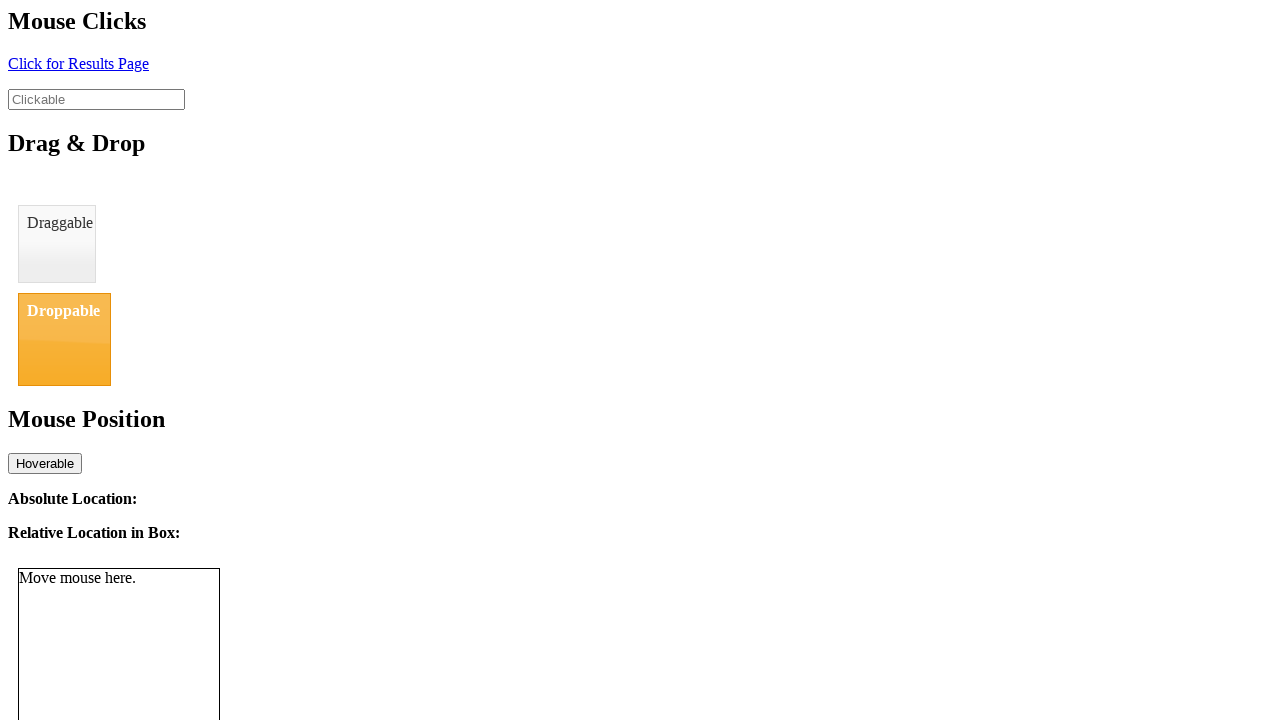

Moved mouse to viewport coordinates (8, 12) at (8, 12)
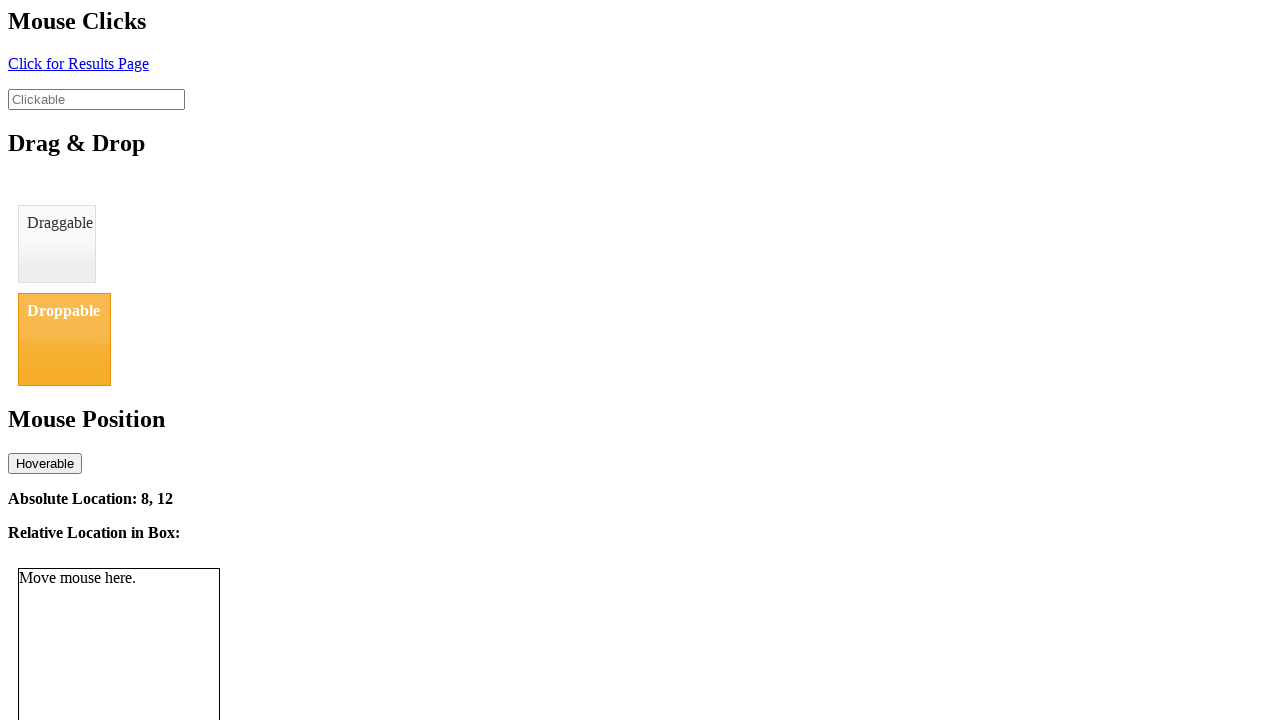

Waited for location display element to appear
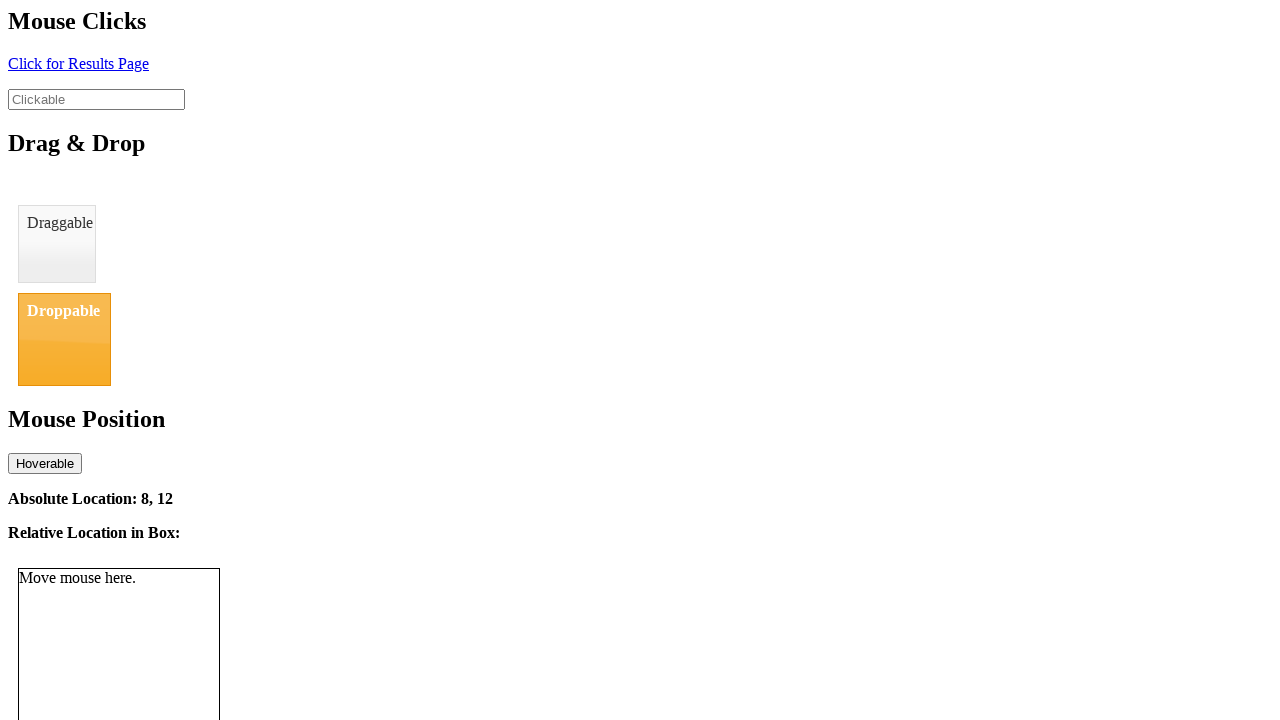

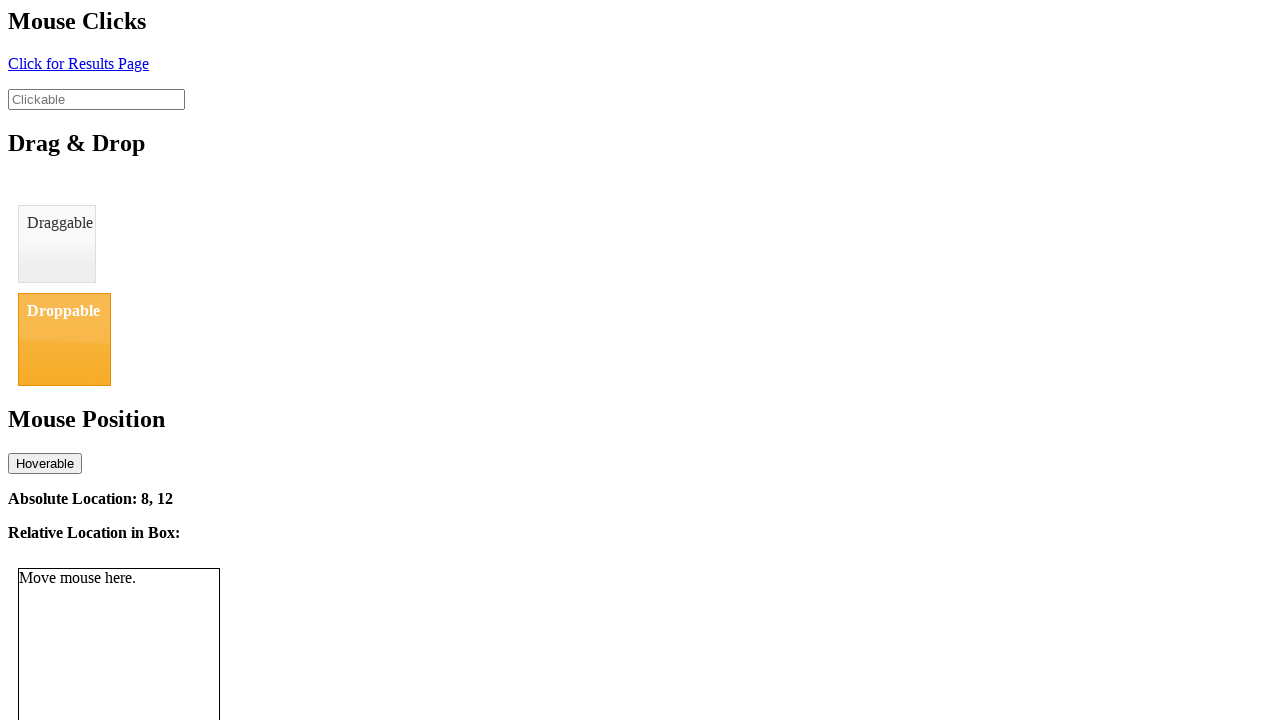